Tests Tiki's registration/login popup interactions including opening, validation messages, and closing the popup

Starting URL: https://tiki.vn/

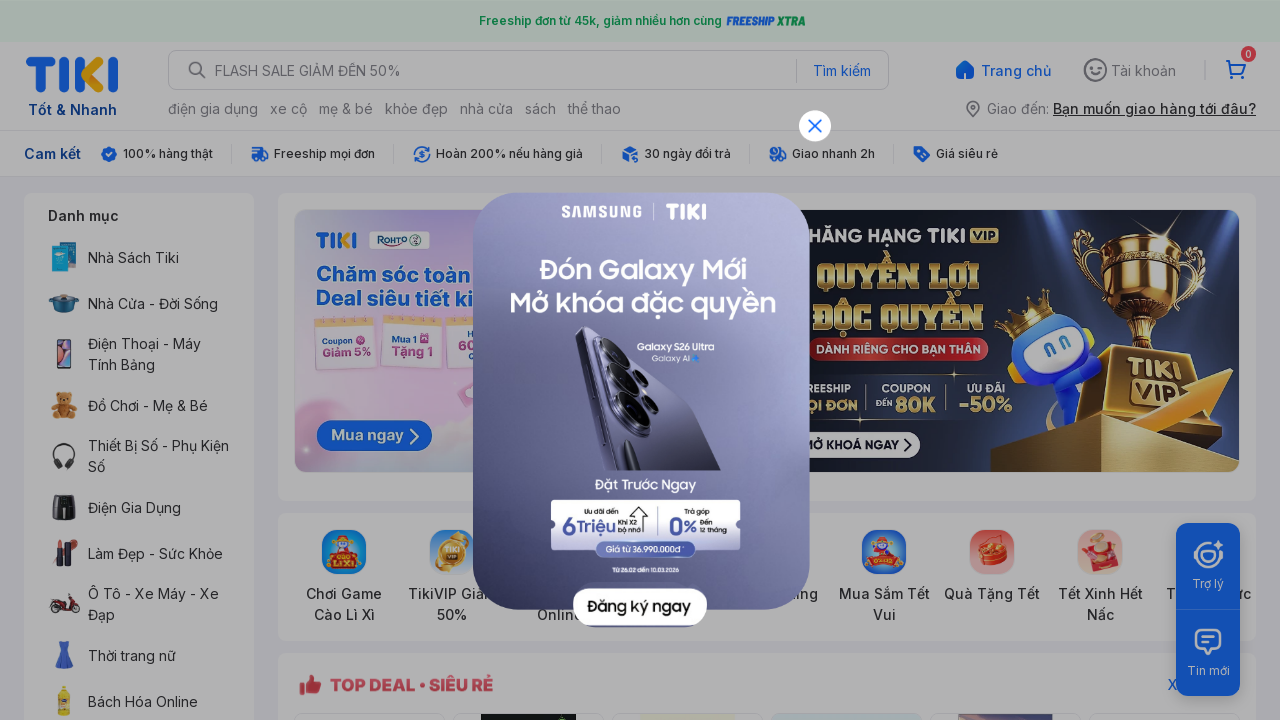

Closed VIP bundle popup at (815, 126) on div.home-page main div#VIP_BUNDLE img[alt='close-icon']
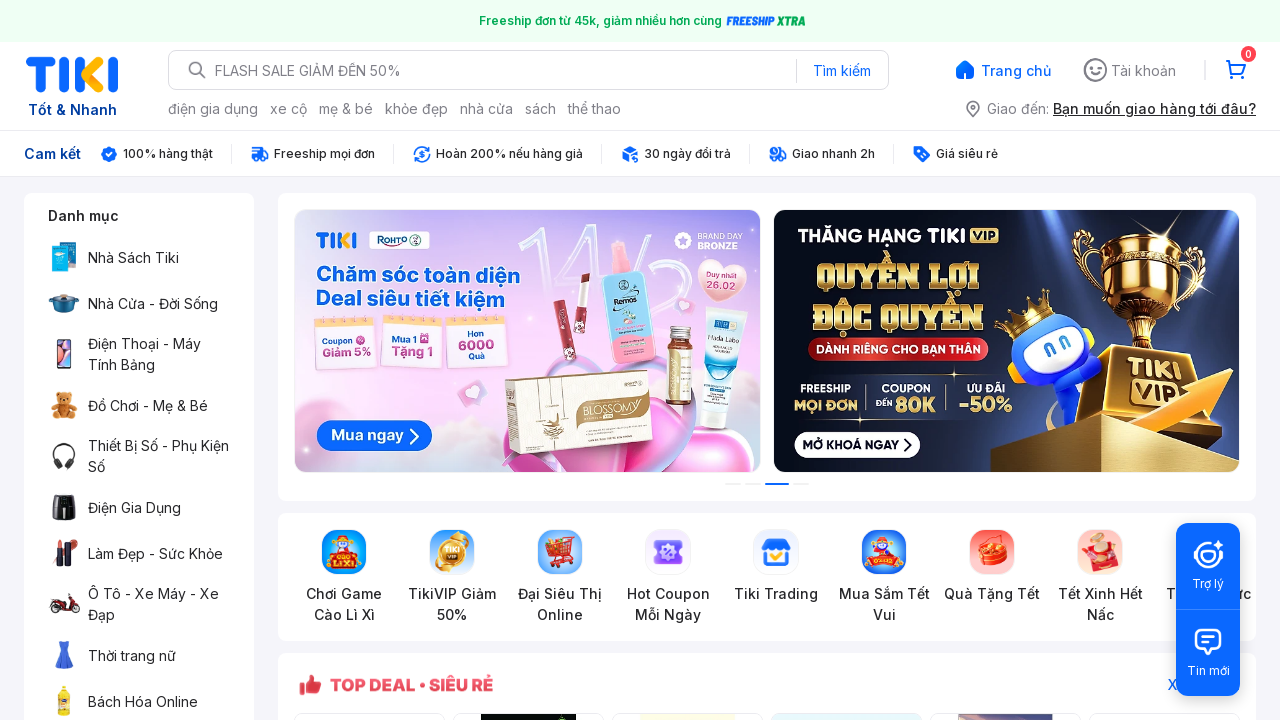

Clicked account container to open login popup at (1130, 70) on div[data-view-id='header_header_account_container']
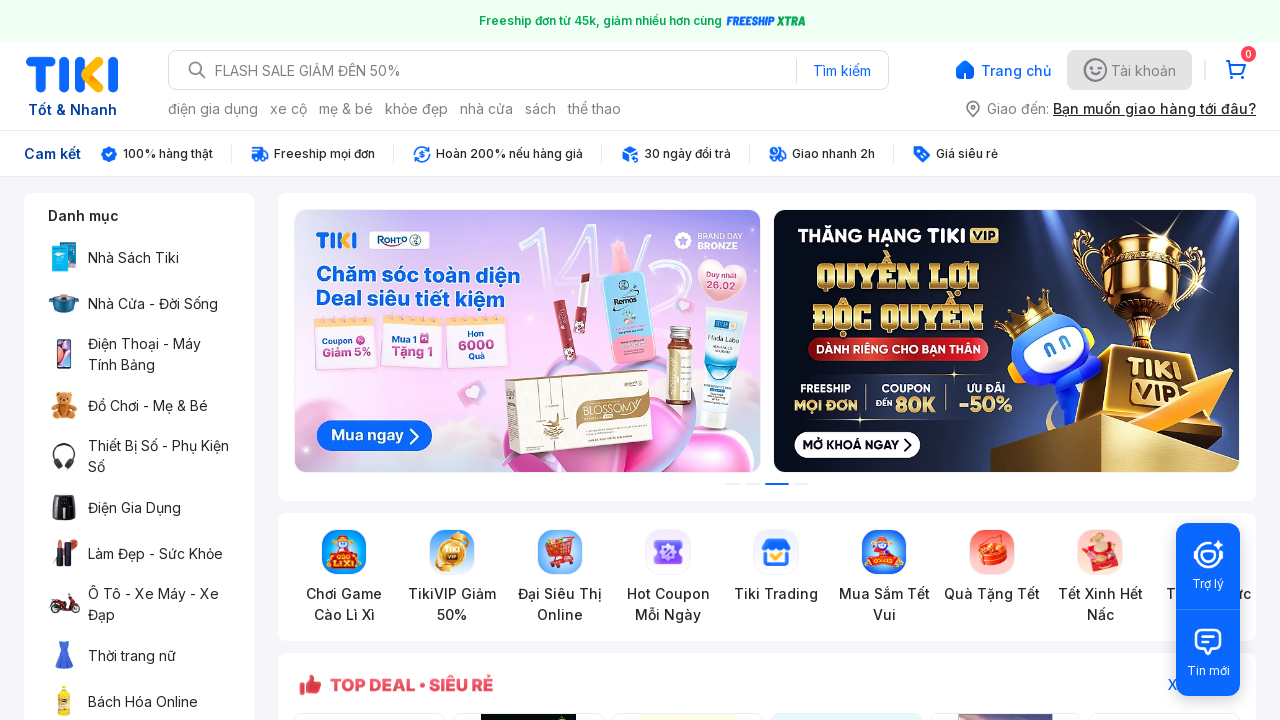

Login popup appeared
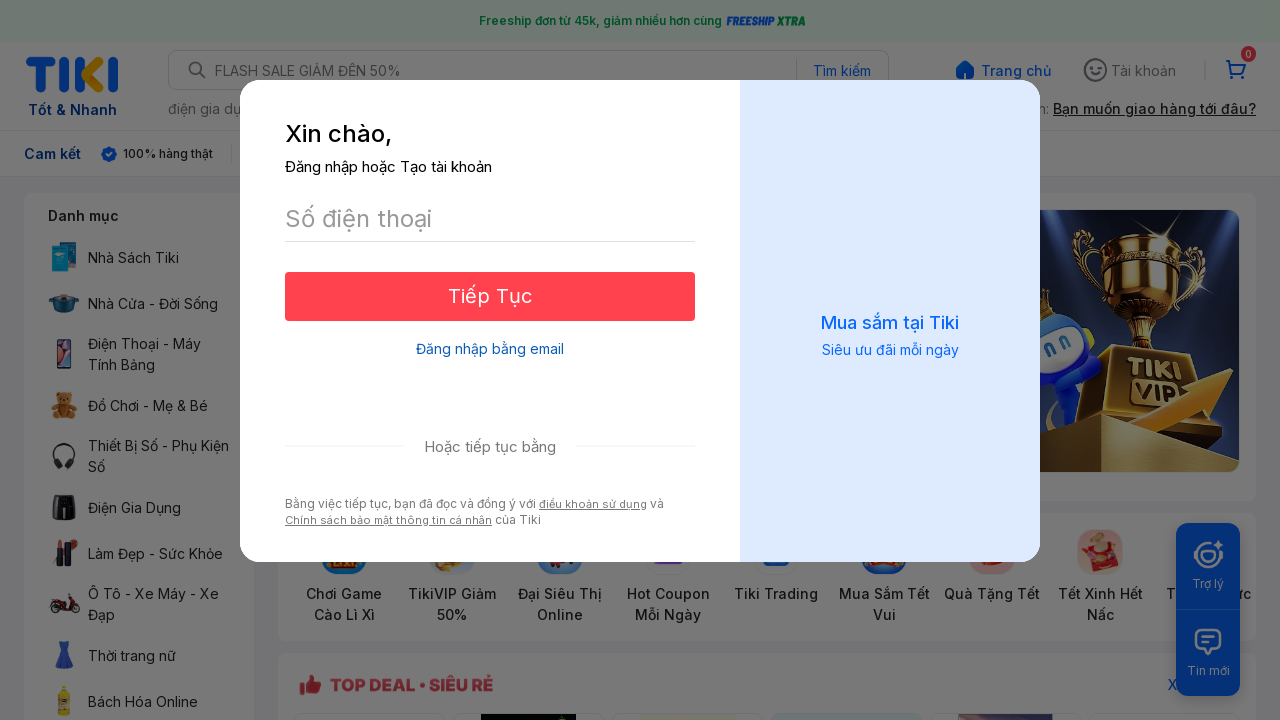

Clicked 'Login with email' option at (490, 349) on p.login-with-email
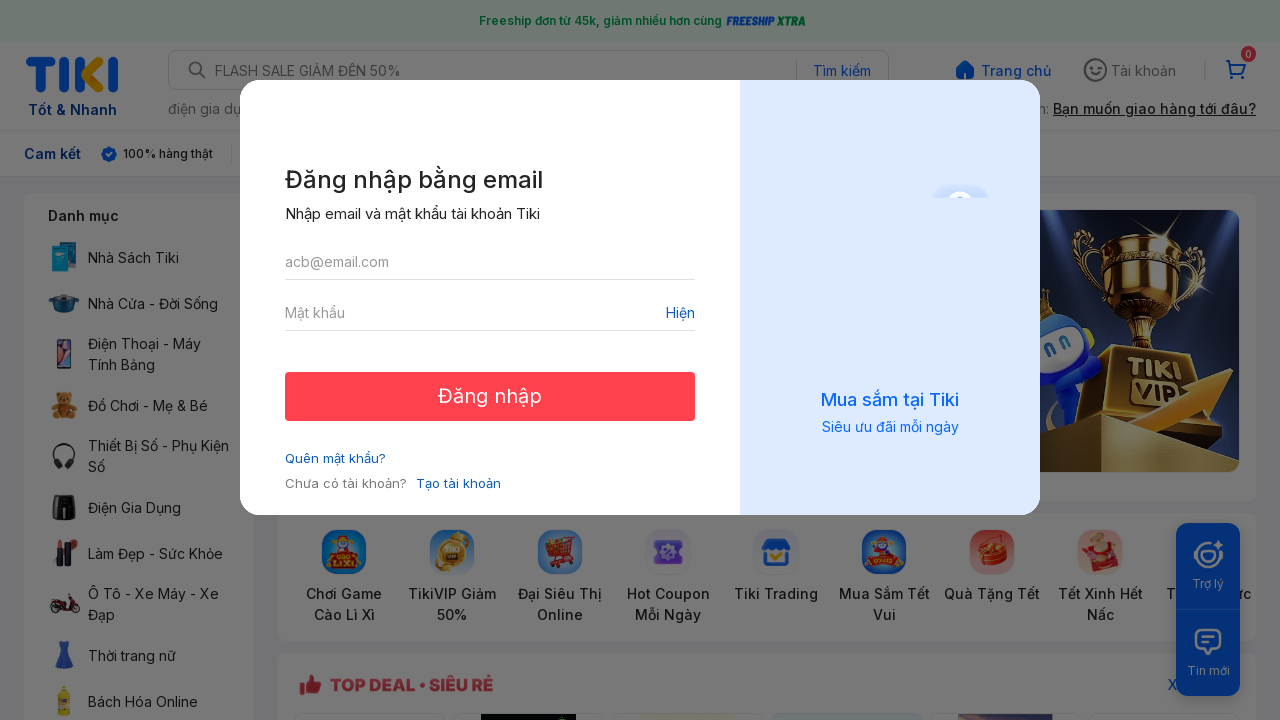

Clicked login button without filling fields to trigger validation at (490, 404) on button:has-text('Đăng nhập')
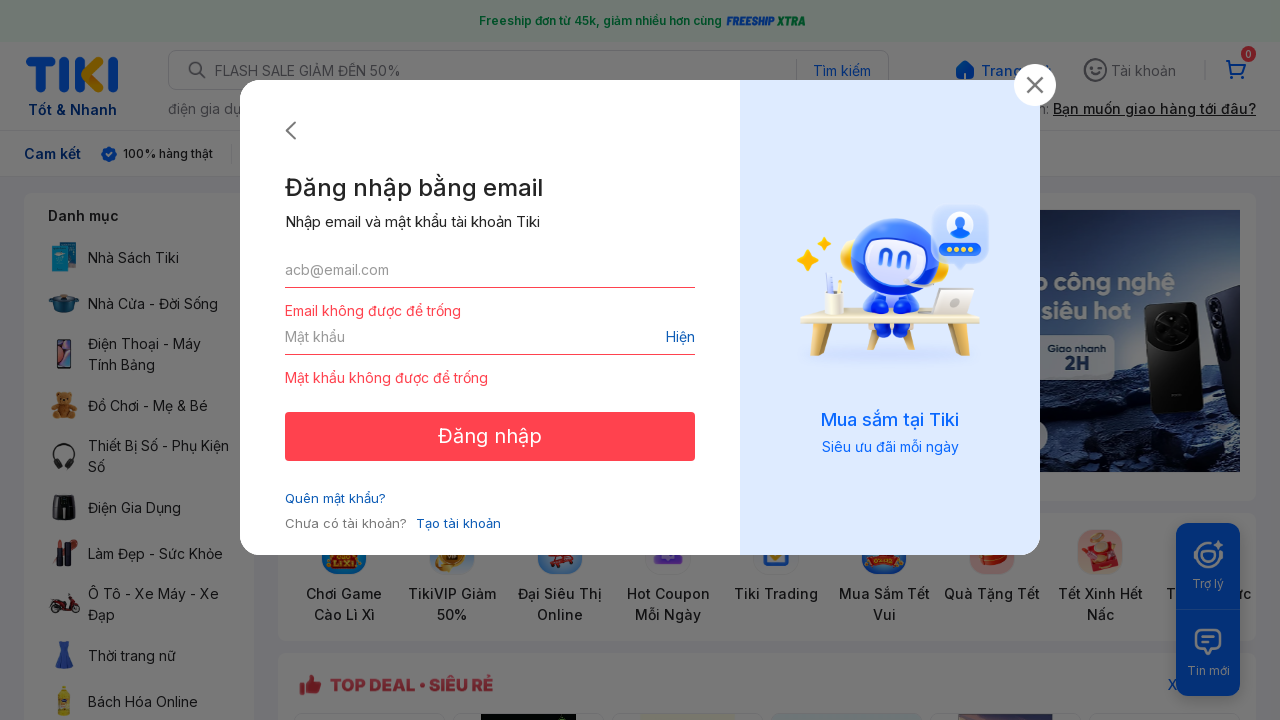

Email validation message appeared
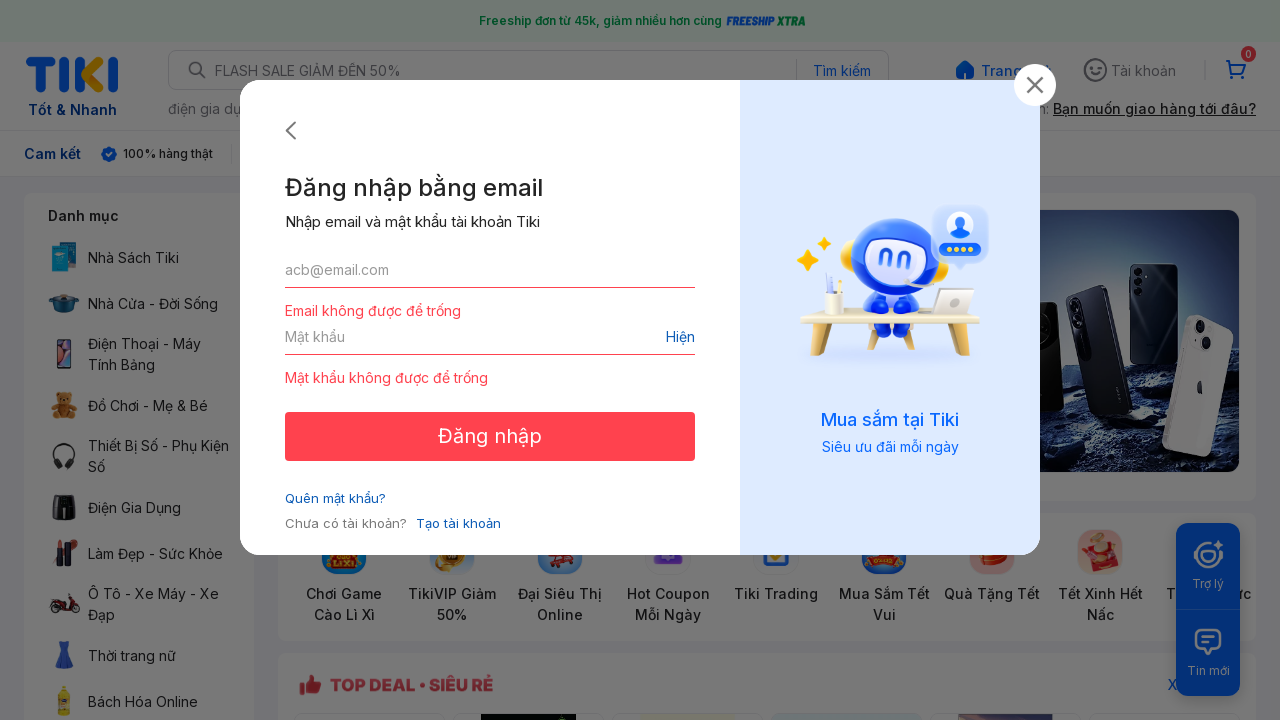

Password validation message appeared
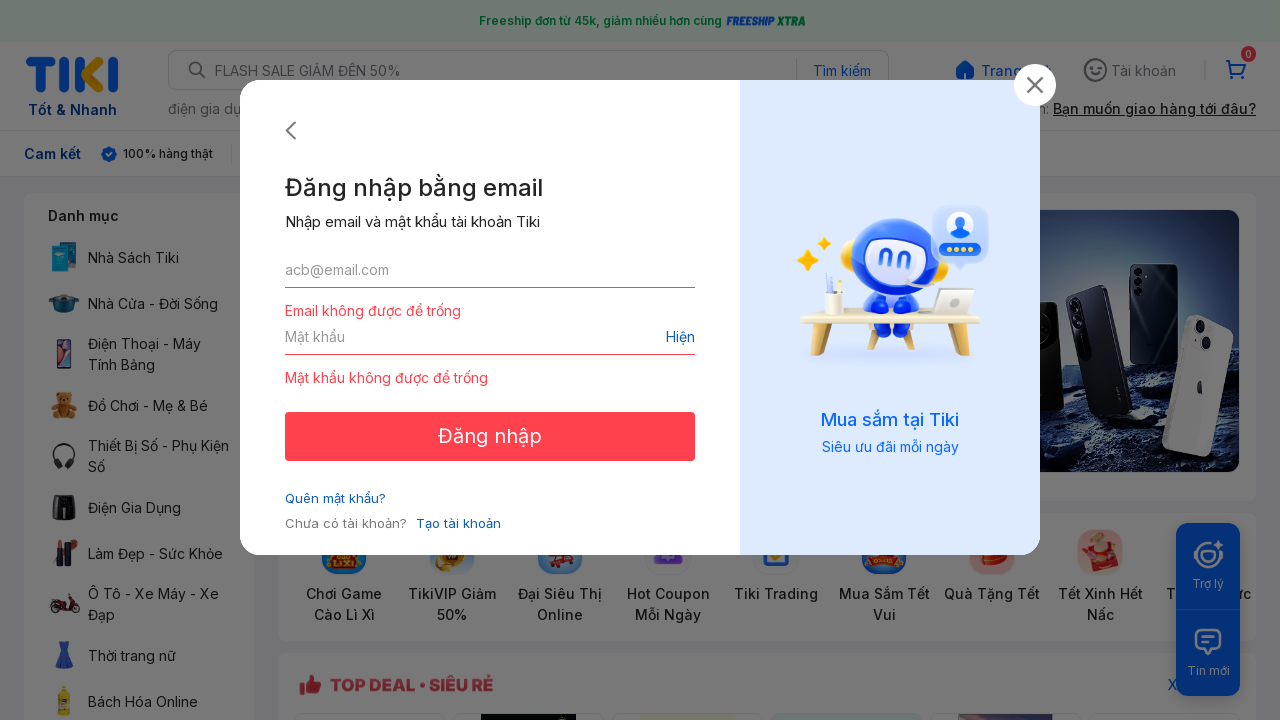

Closed the login popup at (1027, 93) on button.btn-close
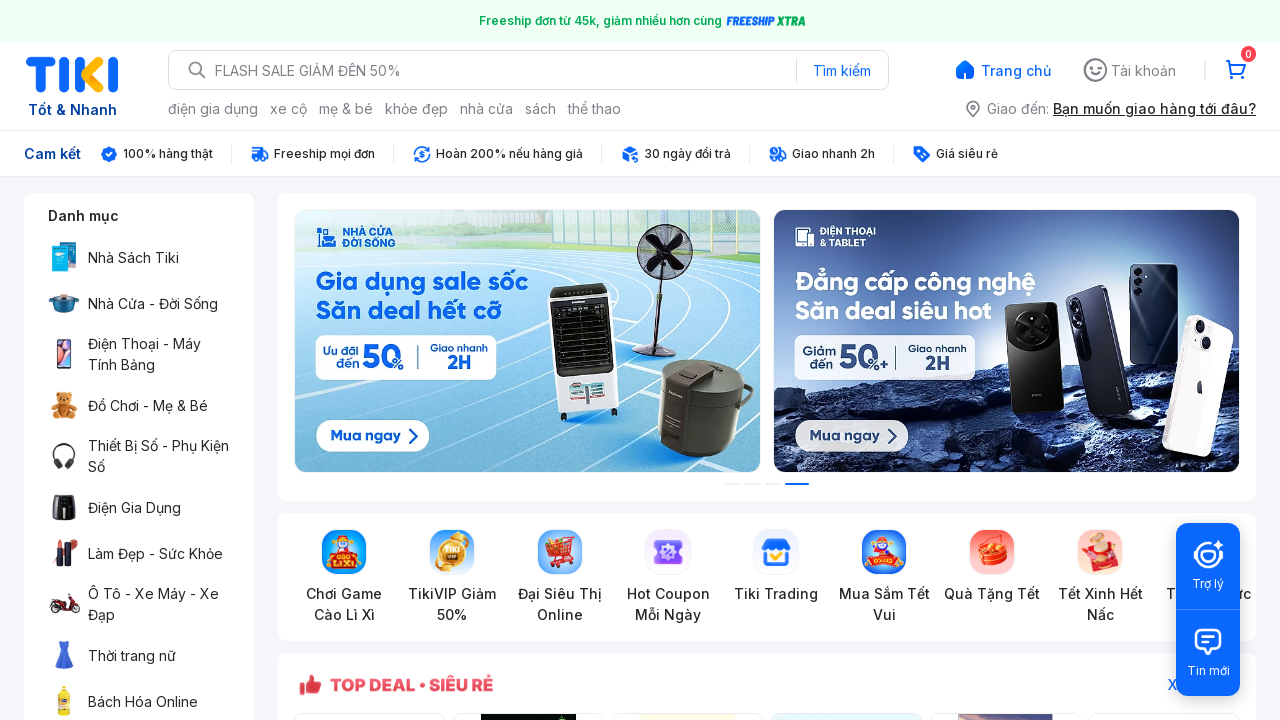

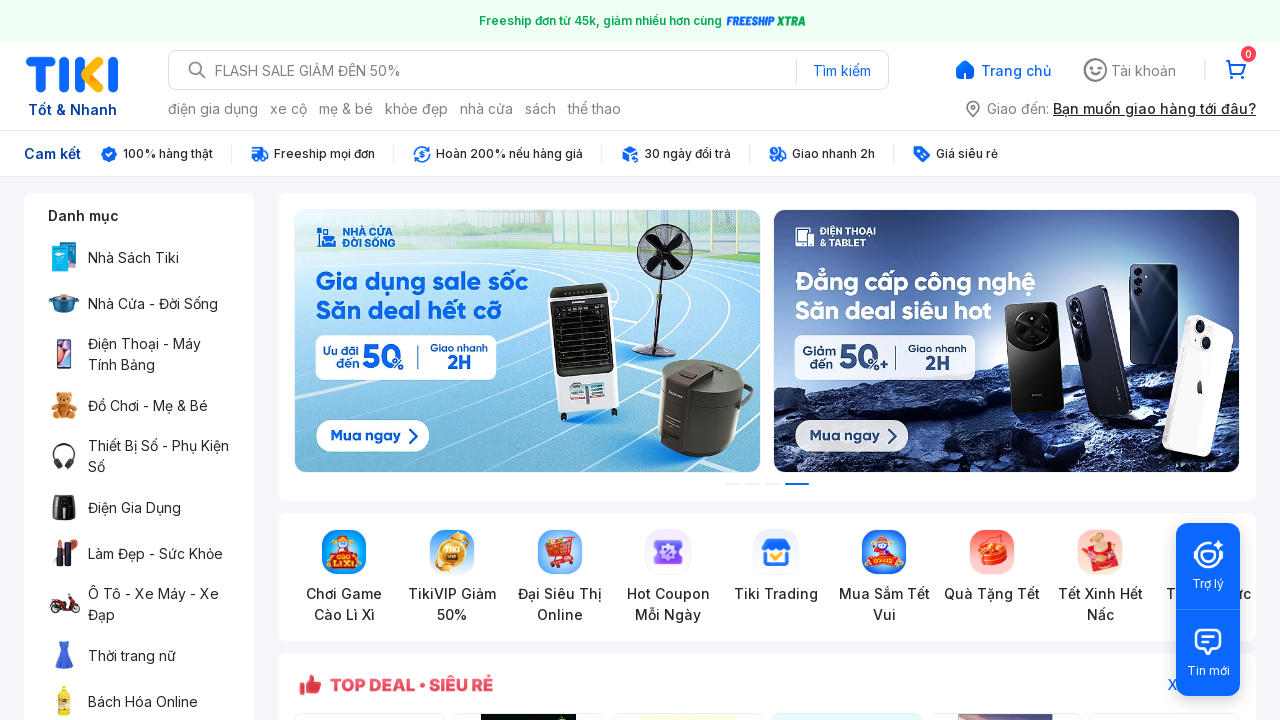